Tests page scrolling functionality by scrolling down and then back up on the Selenium website using keyboard actions.

Starting URL: https://www.selenium.dev/

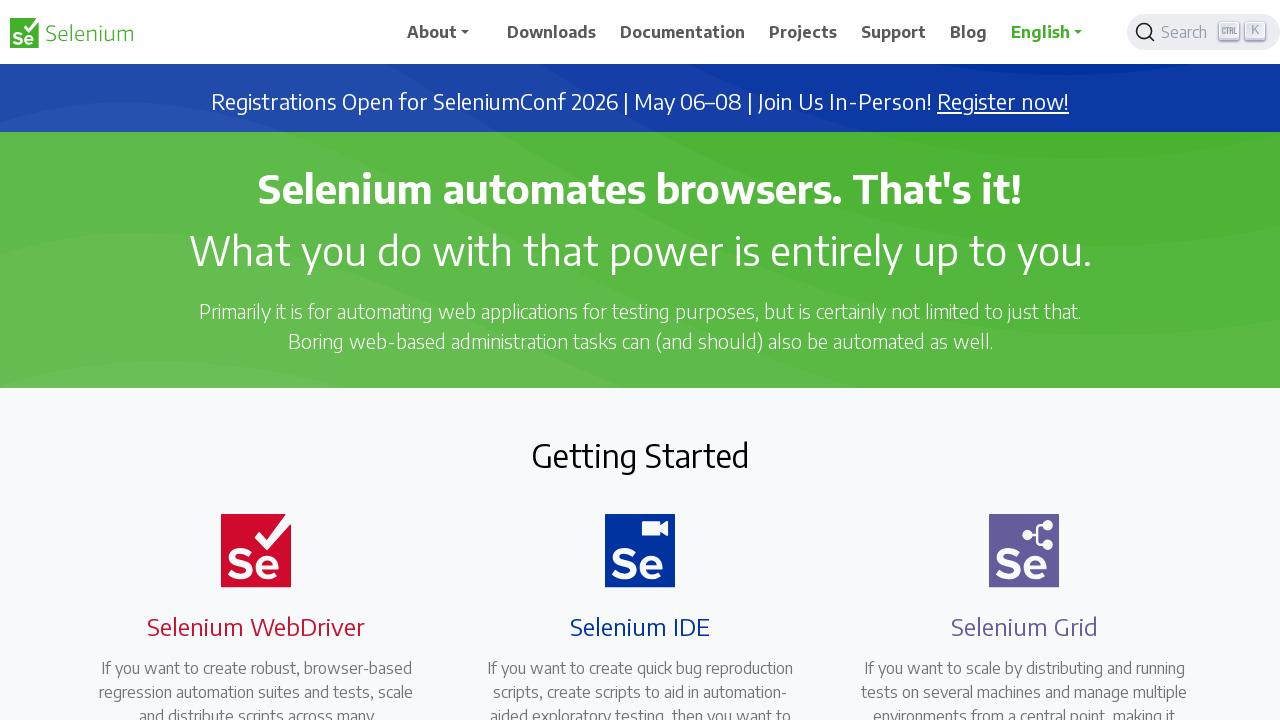

Pressed Page Down key to scroll page down
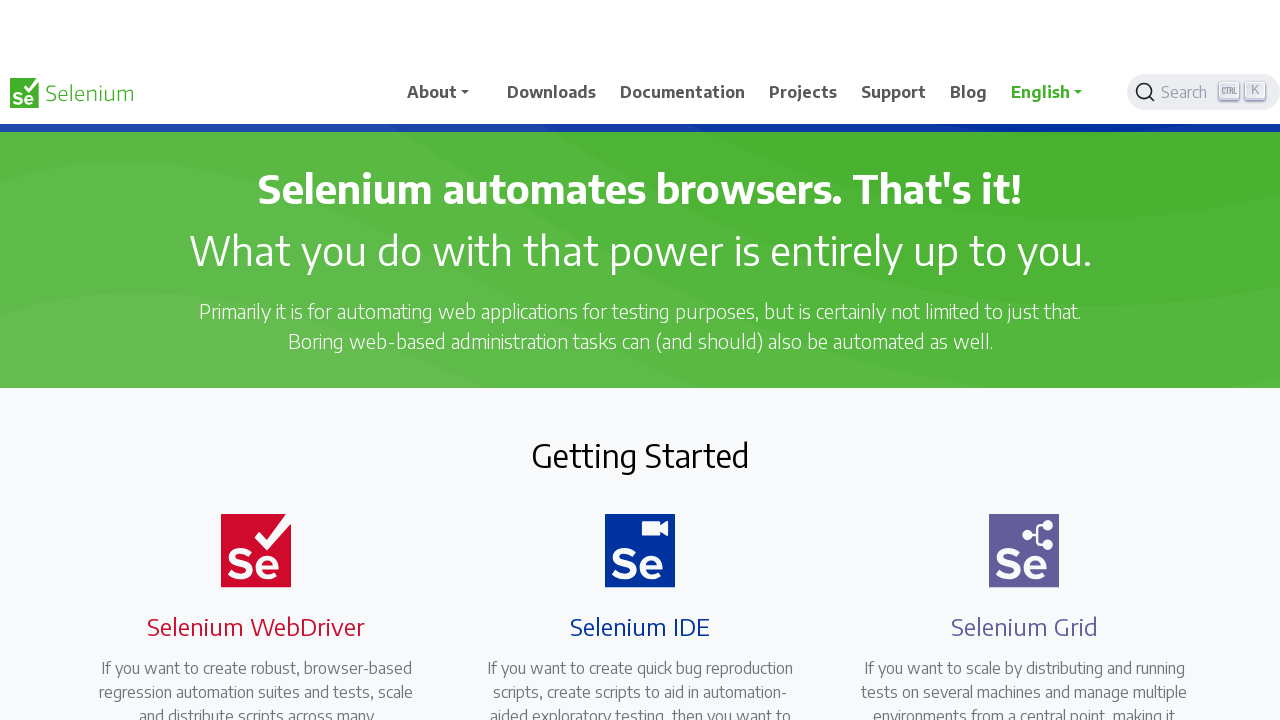

Waited 2 seconds to observe the scroll
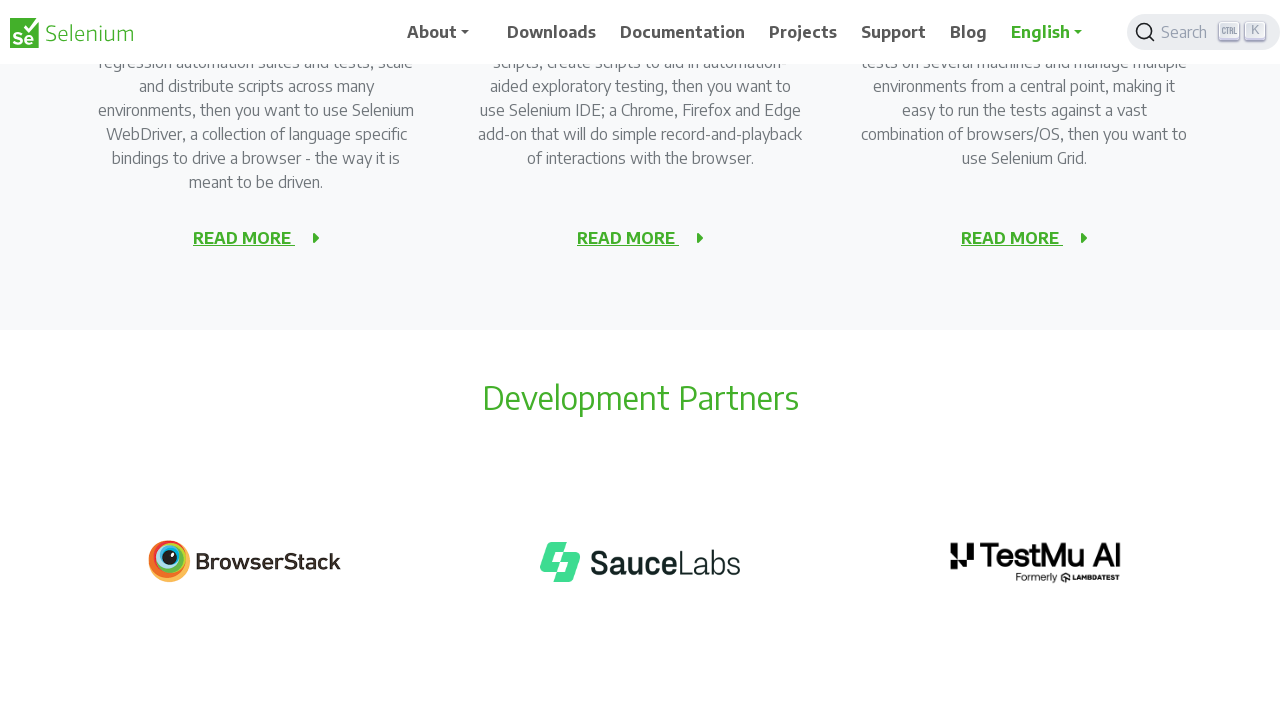

Pressed Page Up key to scroll page back up
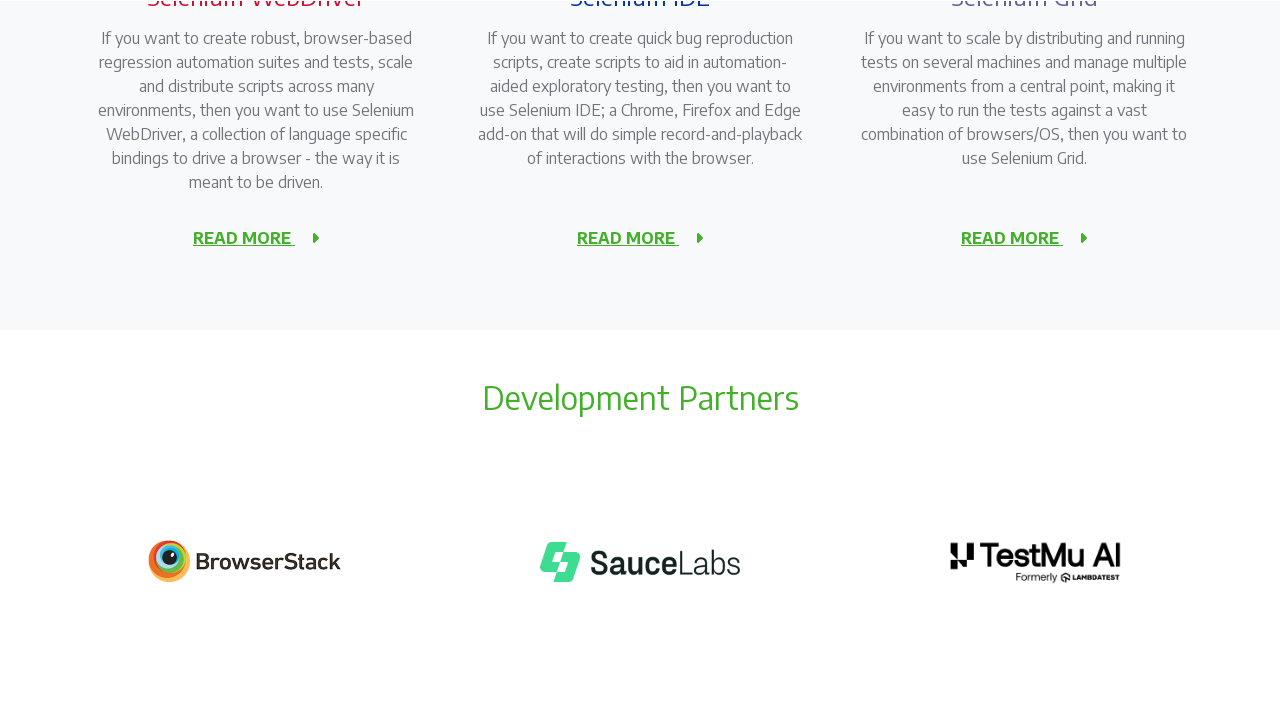

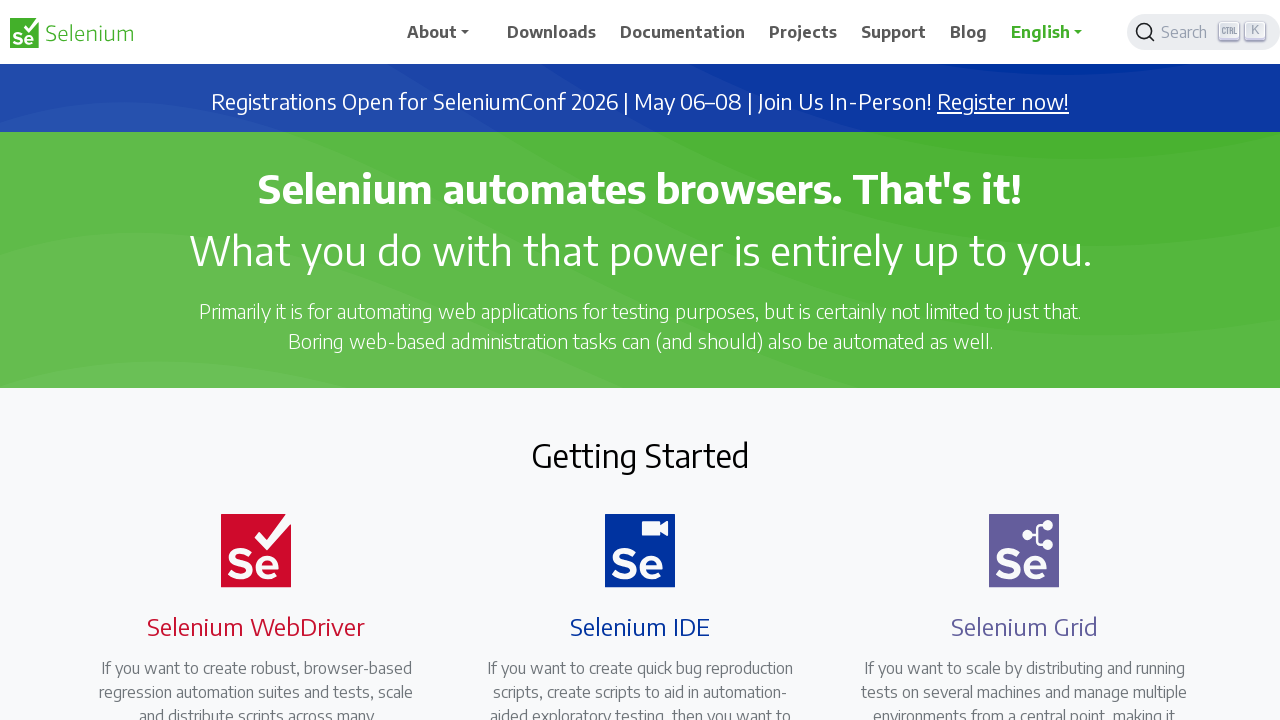